Tests the polynomial roots calculator by entering a quadratic equation (x^2+4x+3) and submitting it to calculate the roots

Starting URL: https://www.mathportal.org/calculators/polynomials-solvers/polynomial-roots-calculator.php

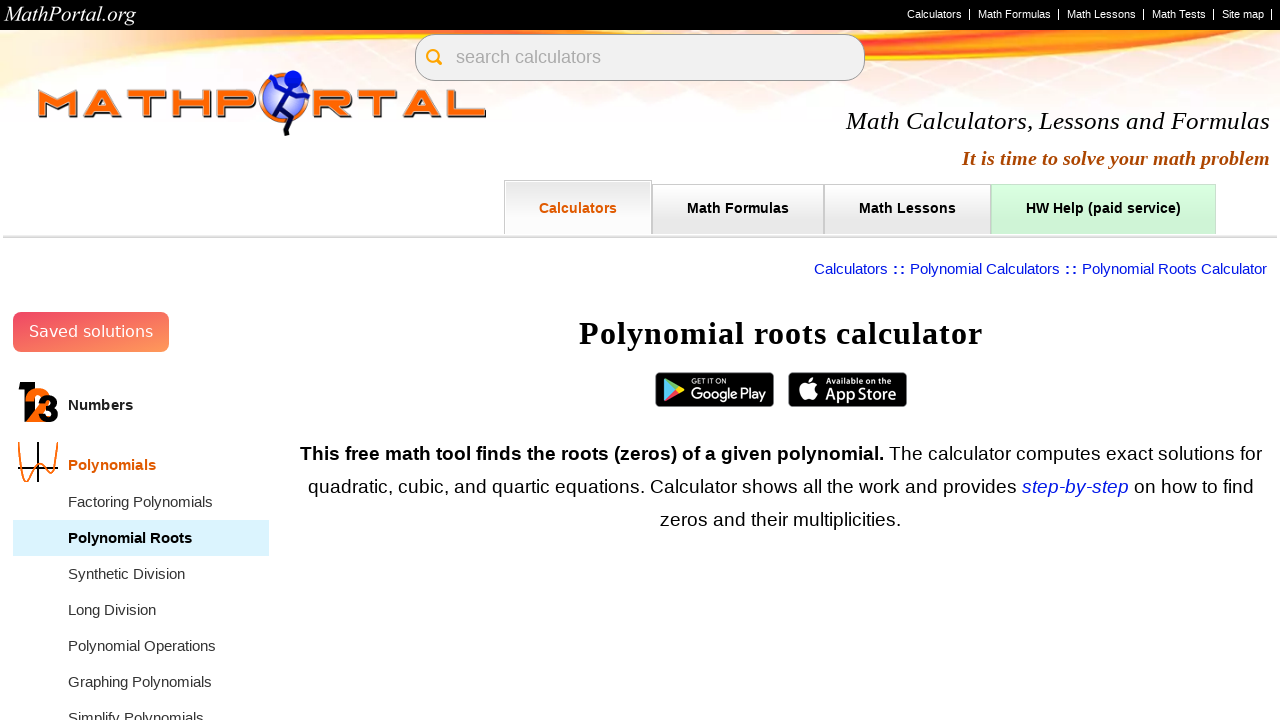

Navigated to polynomial roots calculator page
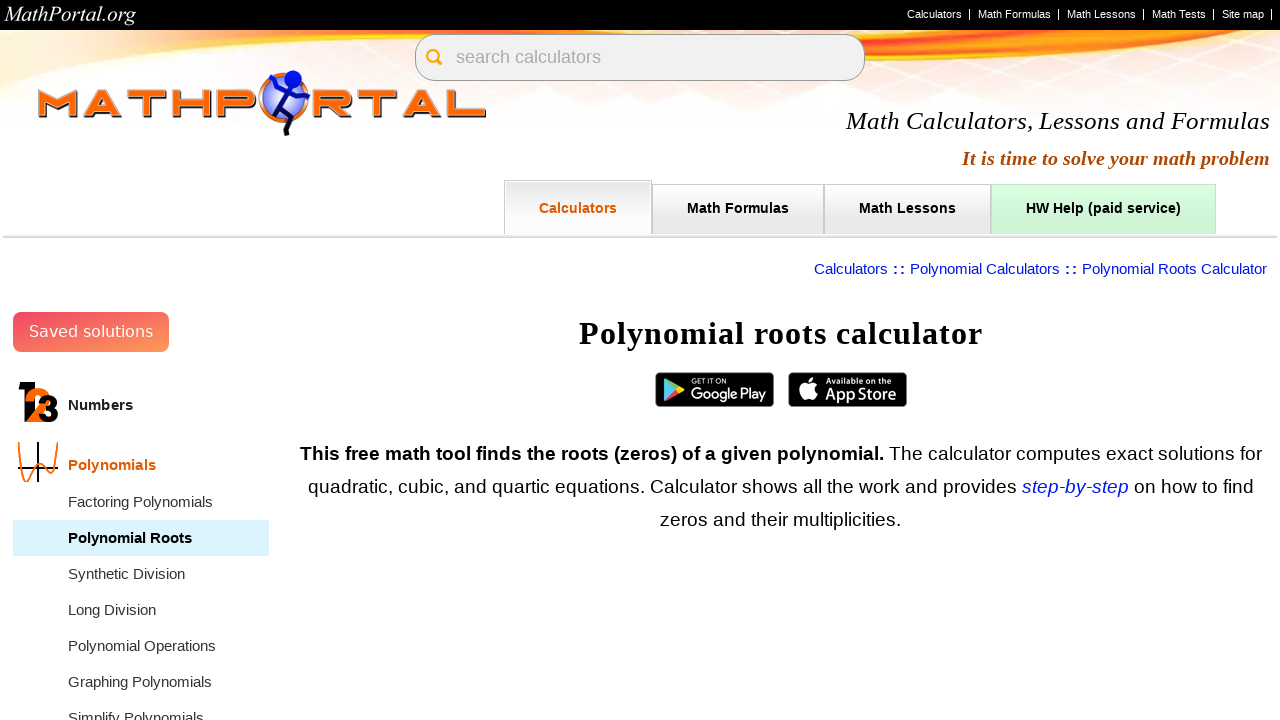

Entered quadratic equation x^2+4x+3 into the input field on #val1
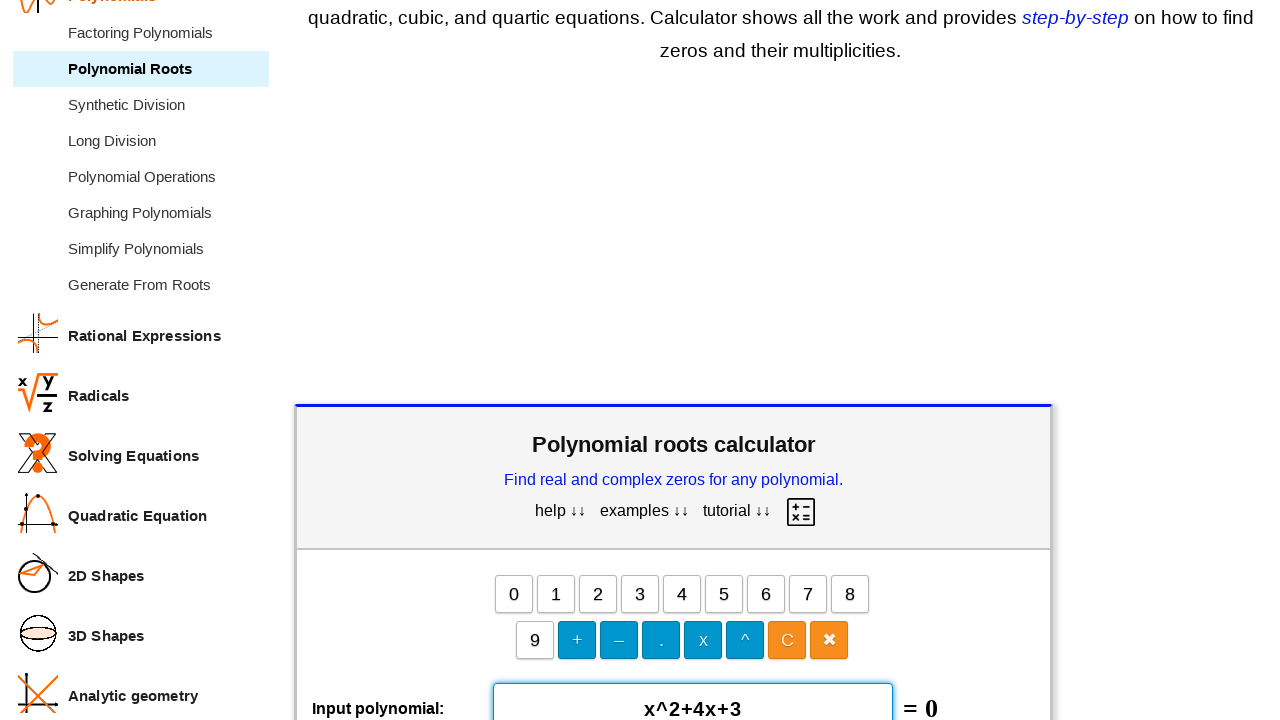

Clicked submit button to calculate polynomial roots at (674, 361) on #submitButton
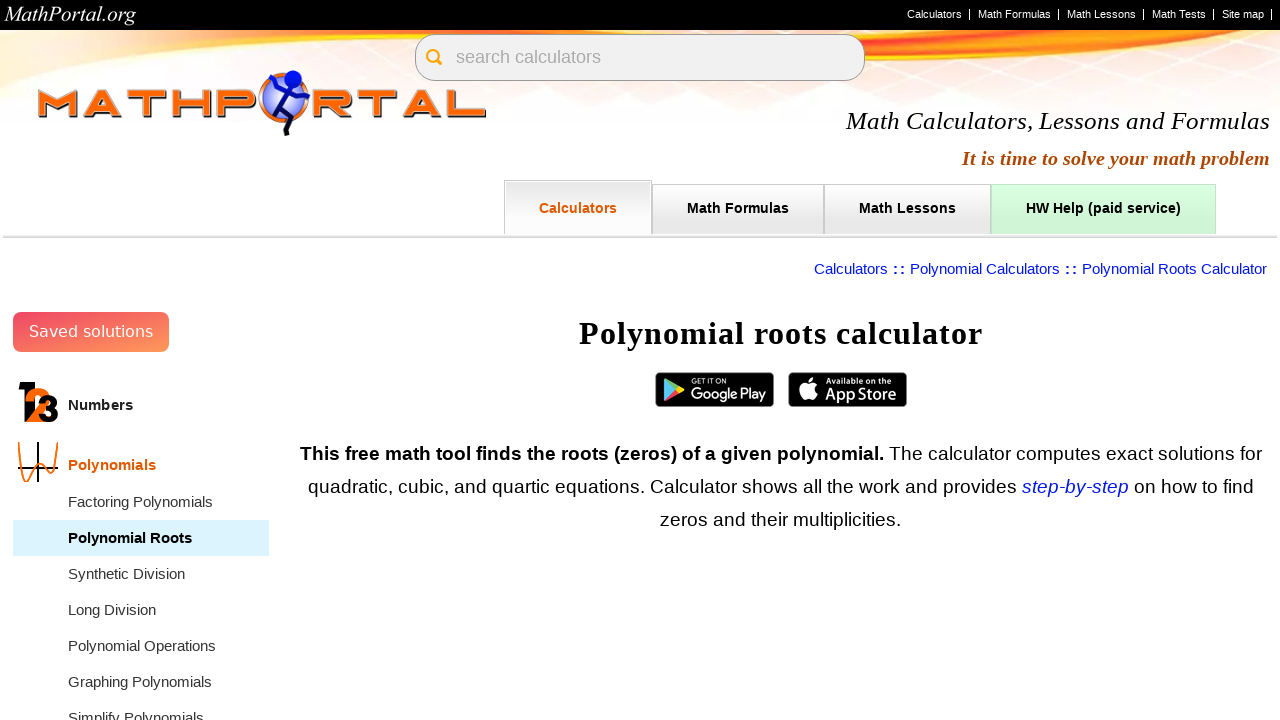

Results appeared on the page
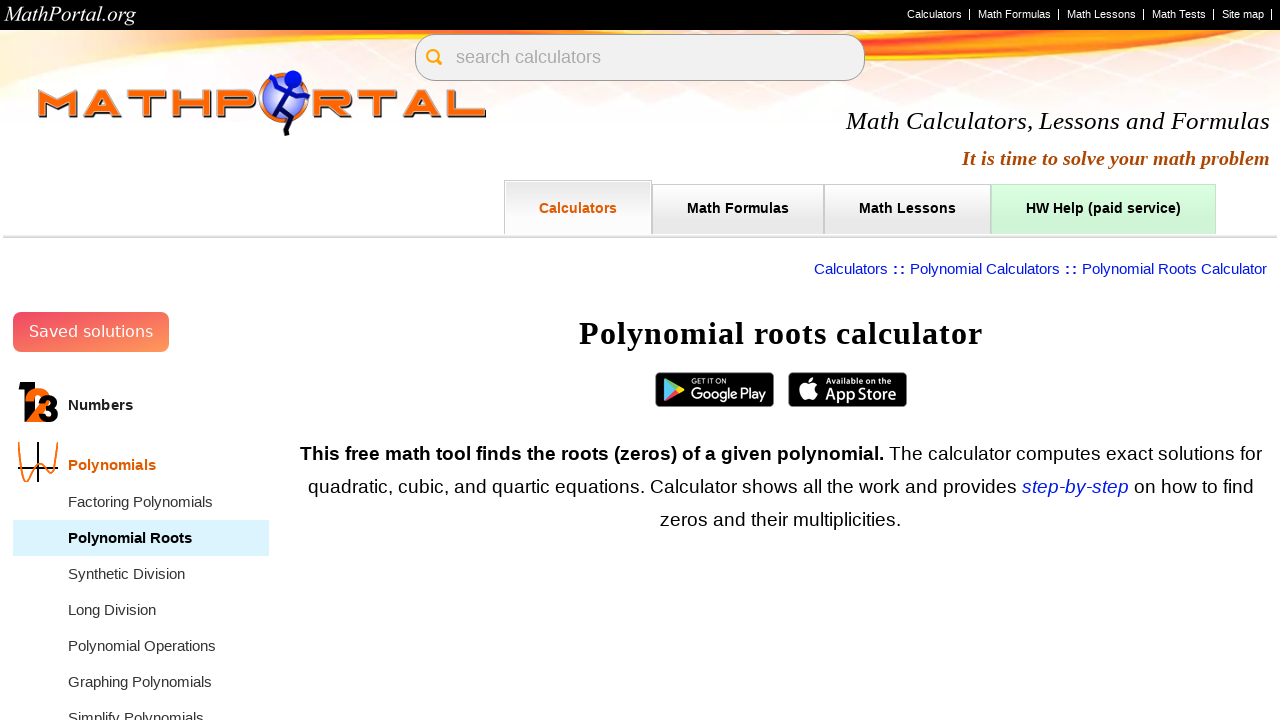

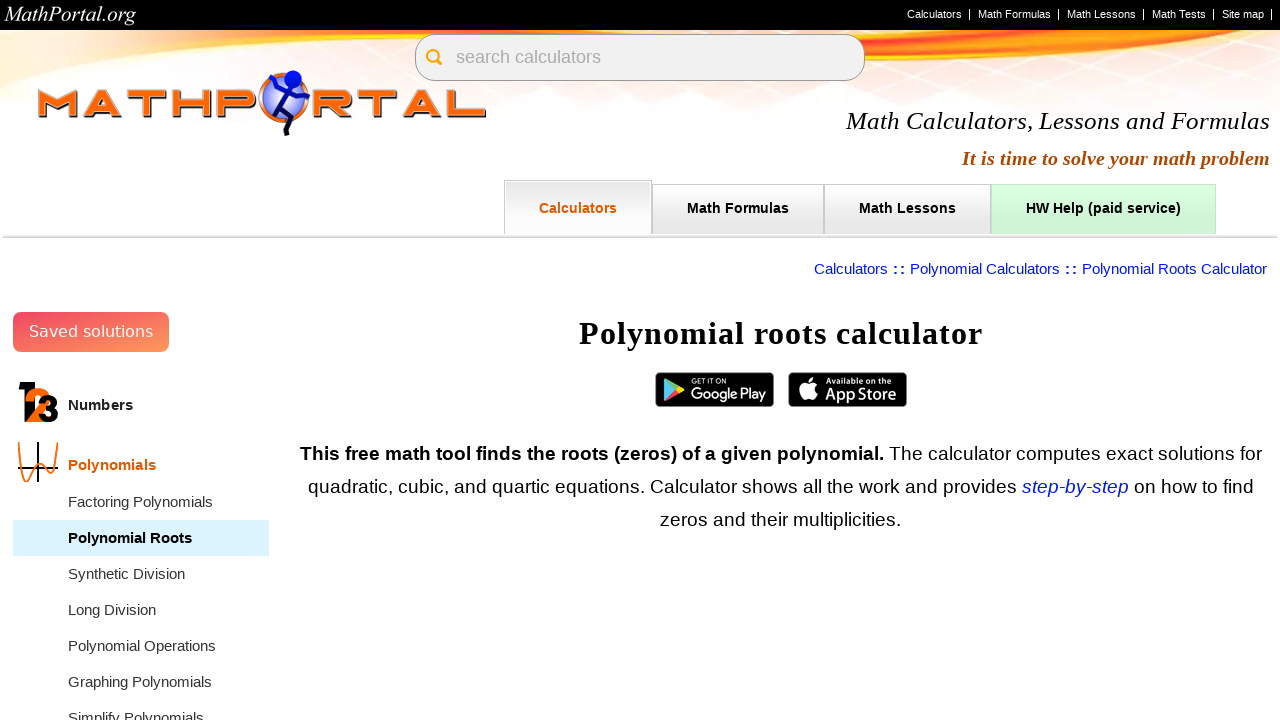